Tests filling out a job posting form by switching to an iframe (likely a rich text editor) and entering job description text into the body element.

Starting URL: https://alchemy.hguy.co/jobs/post-a-job/

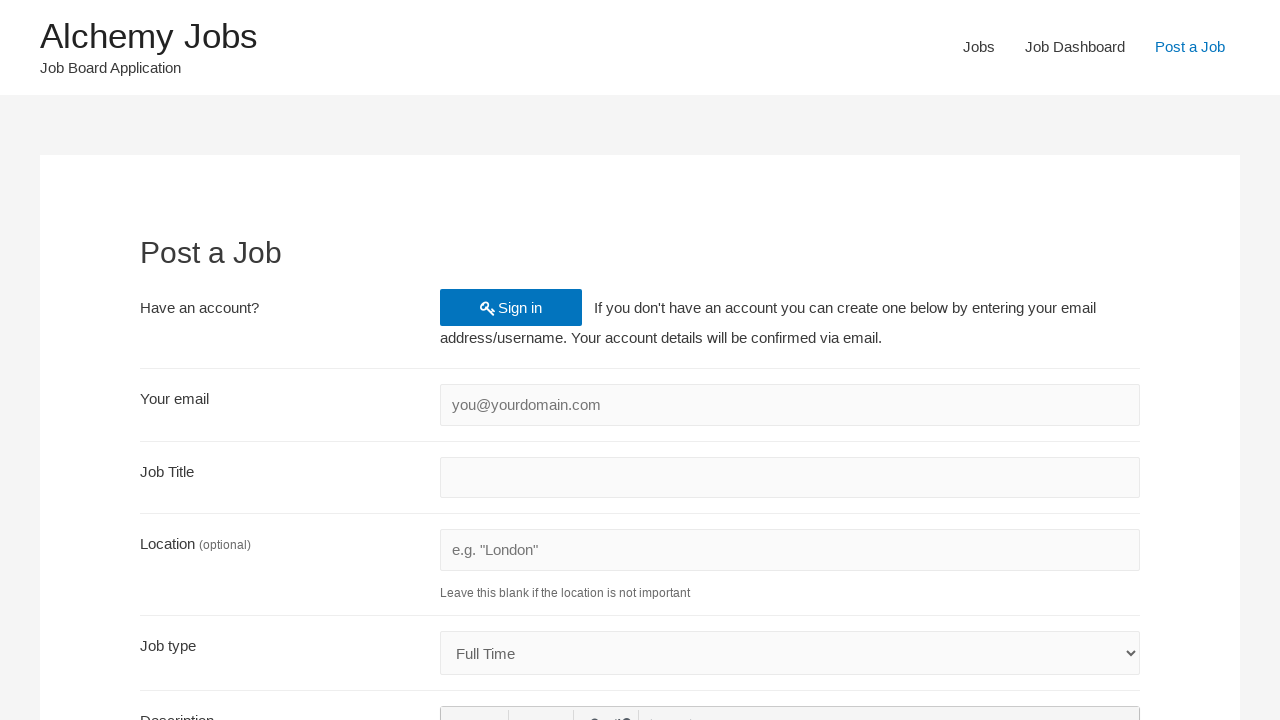

Located first iframe (rich text editor)
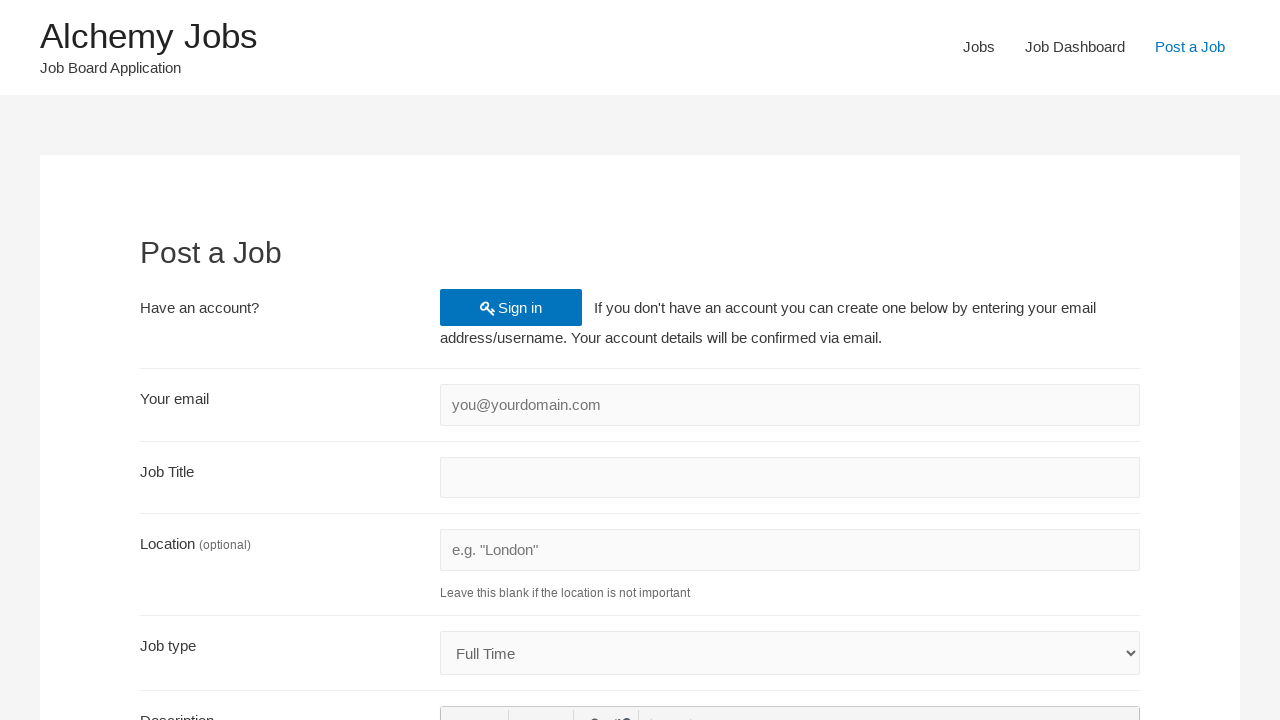

Filled job description text into iframe body element on iframe >> nth=0 >> internal:control=enter-frame >> body
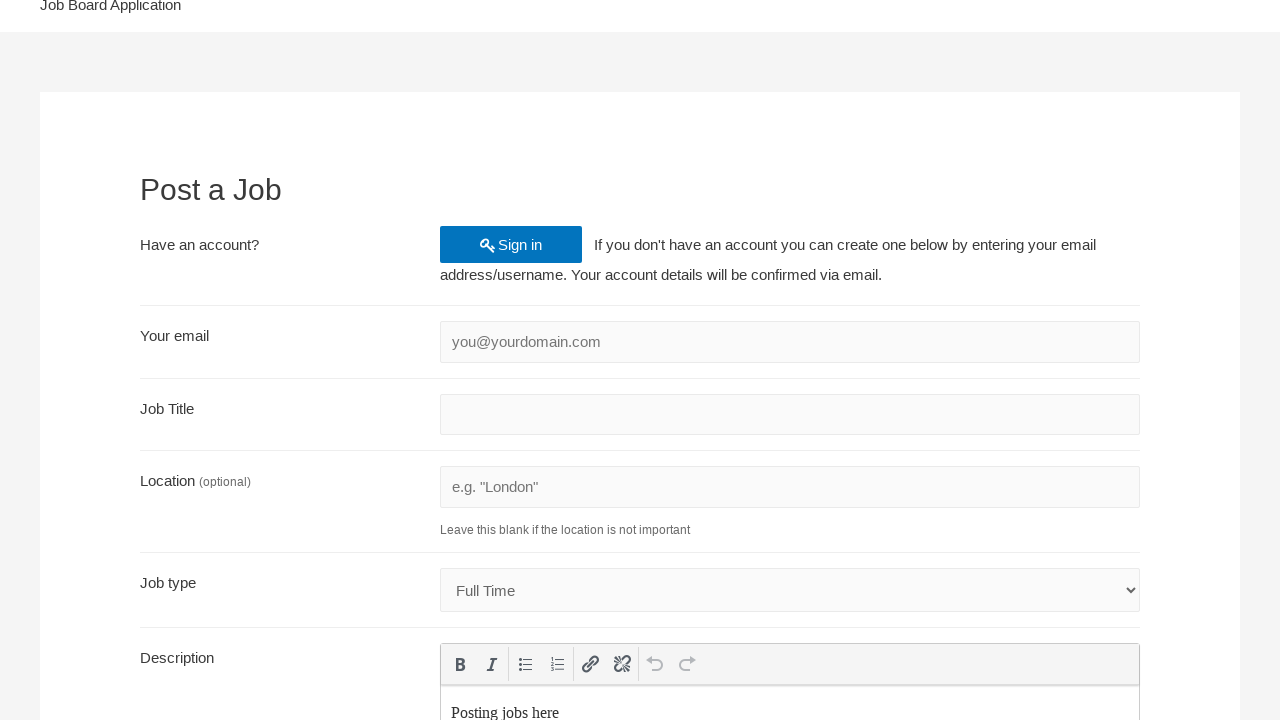

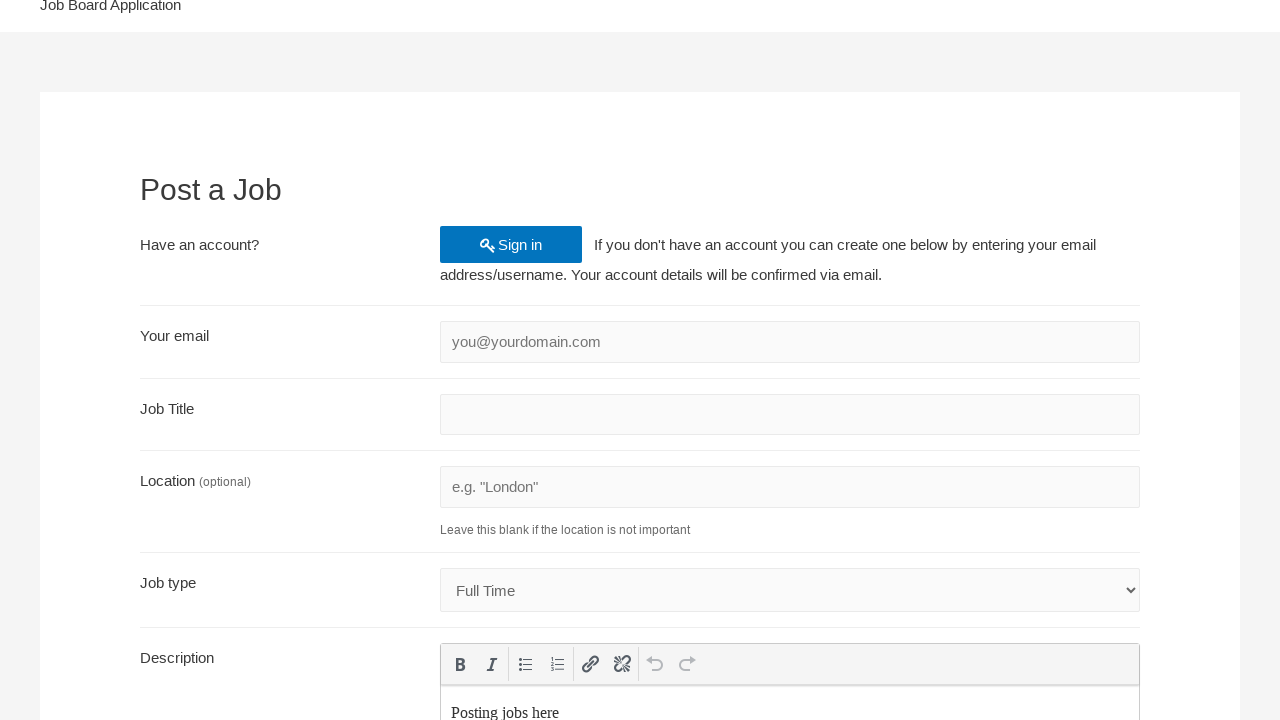